Tests that the "past" page displays 30 articles by clicking the link and counting article elements

Starting URL: https://news.ycombinator.com/

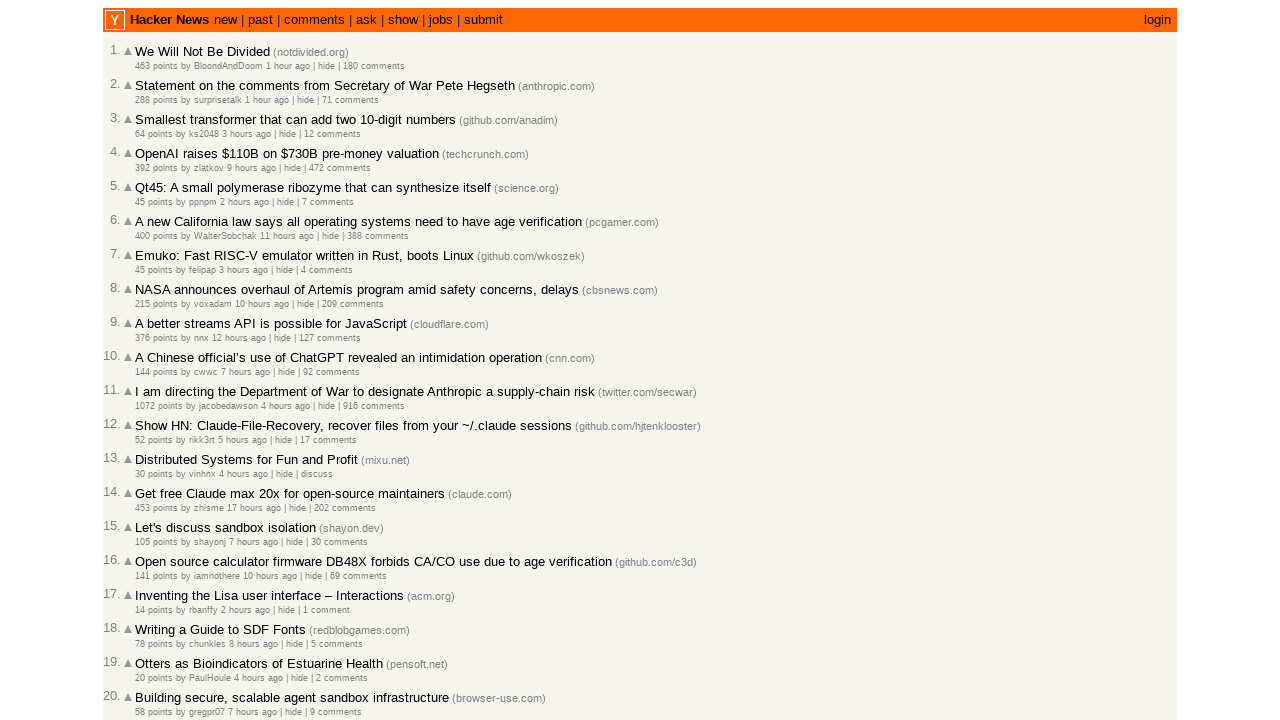

Clicked on the 'past' link to navigate to past articles page at (260, 20) on a:text('past')
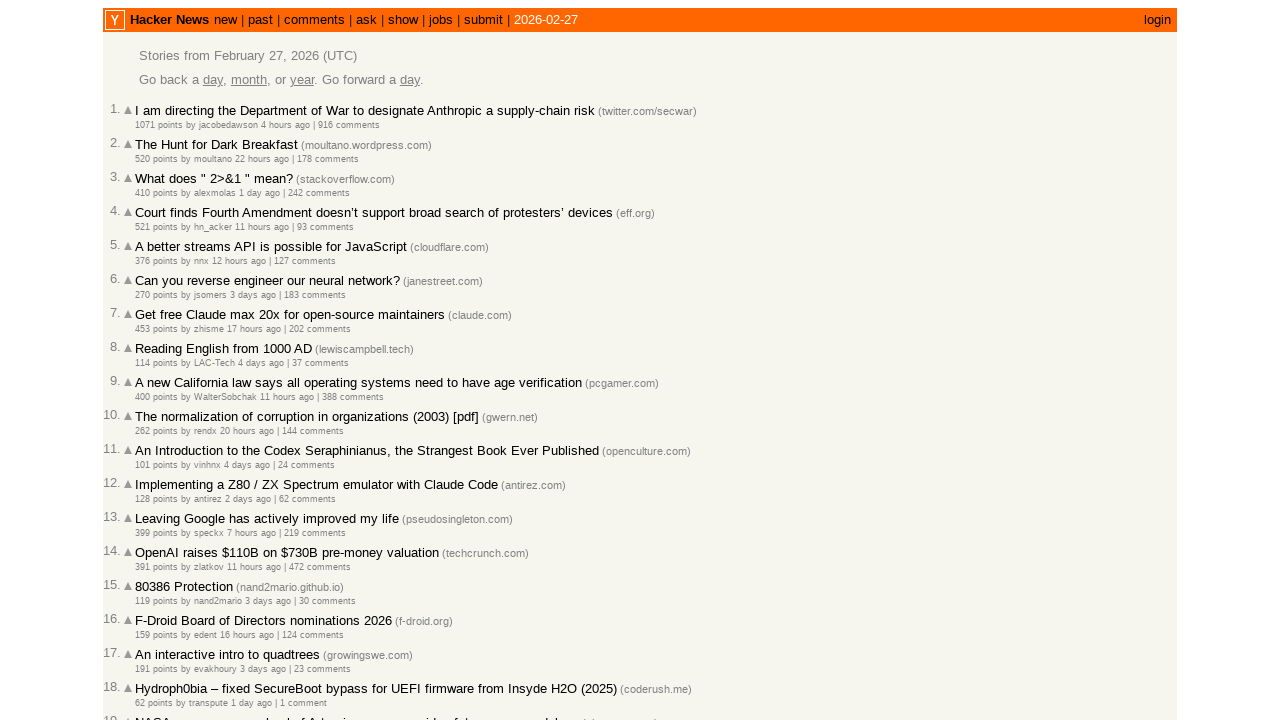

Past articles page loaded successfully
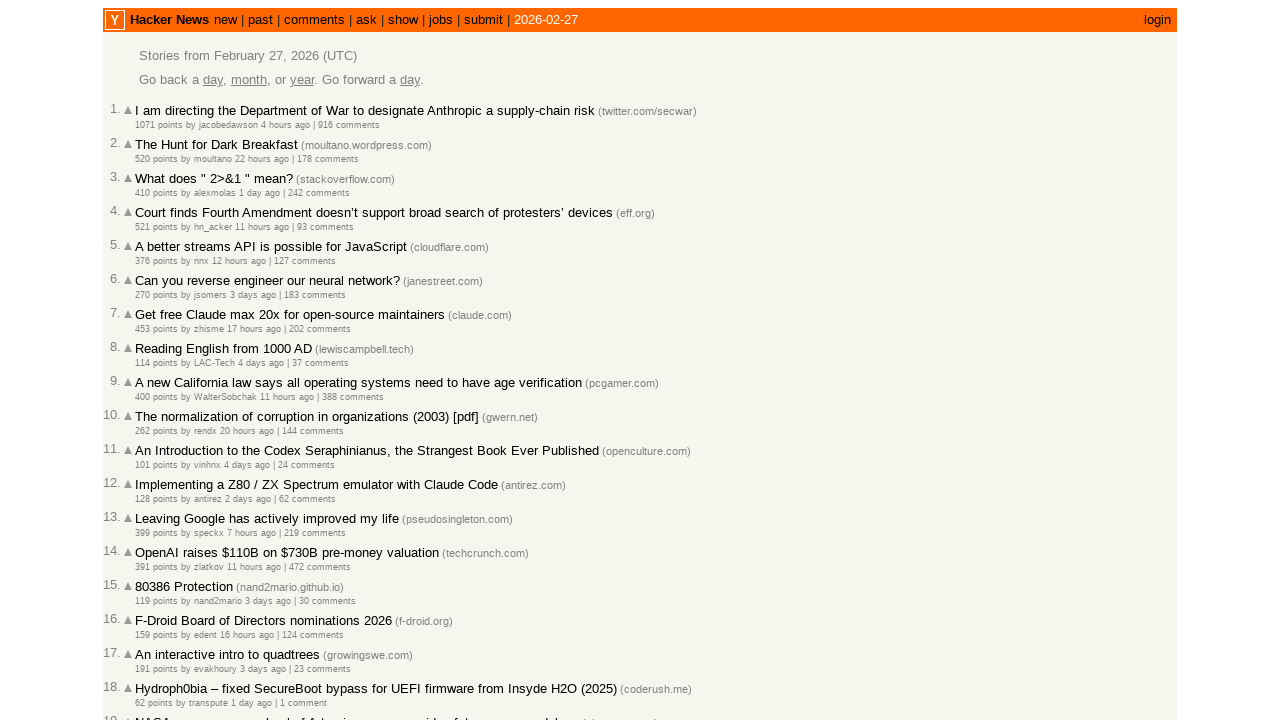

Counted 30 articles on the past page
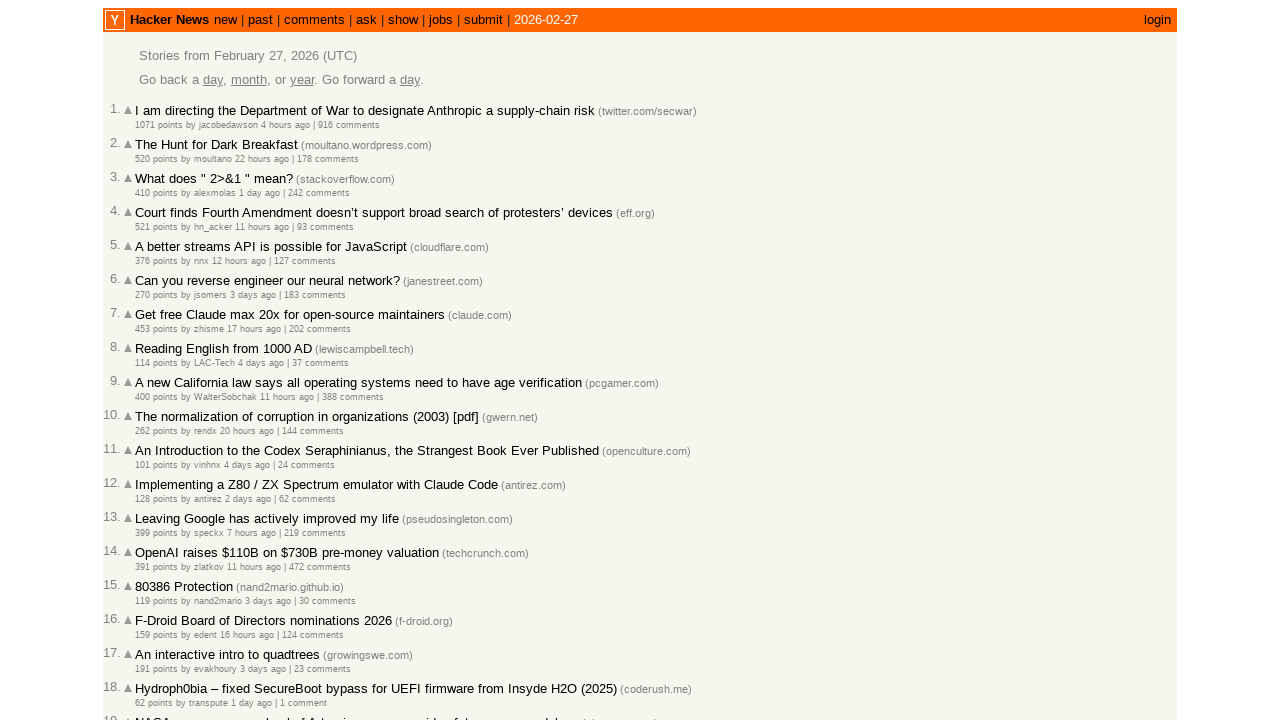

Verified that the past page displays exactly 30 articles
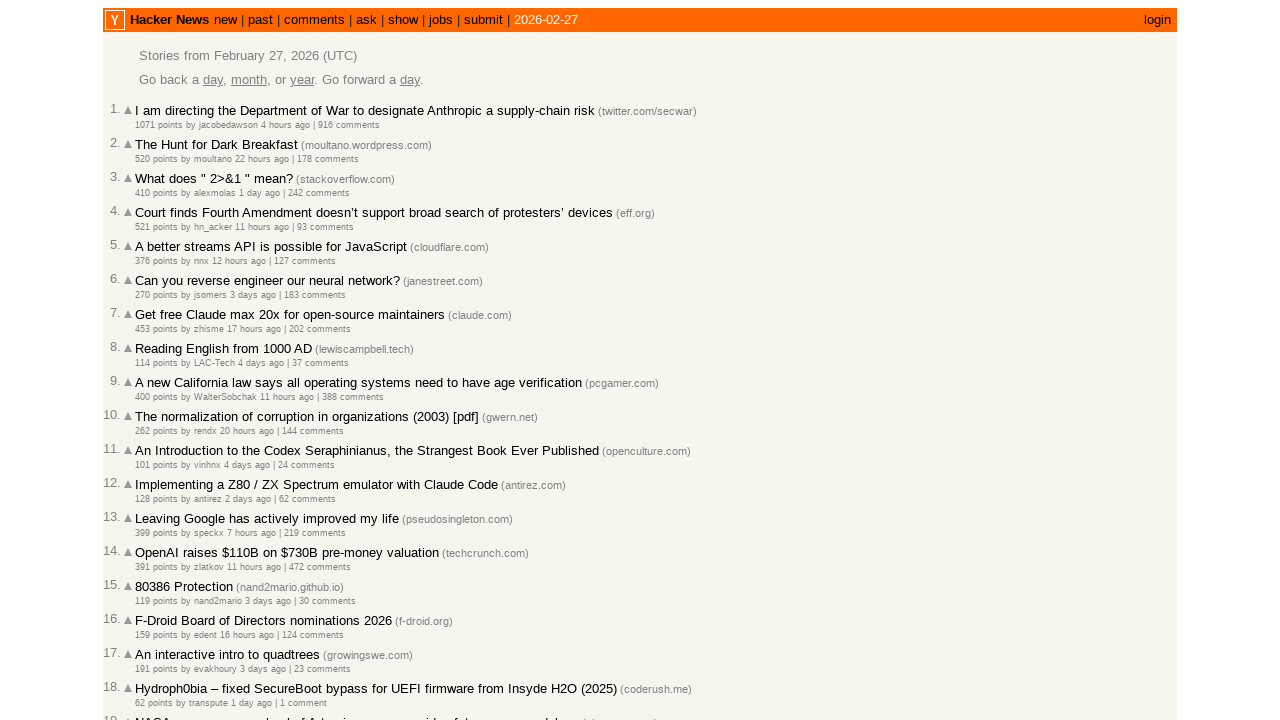

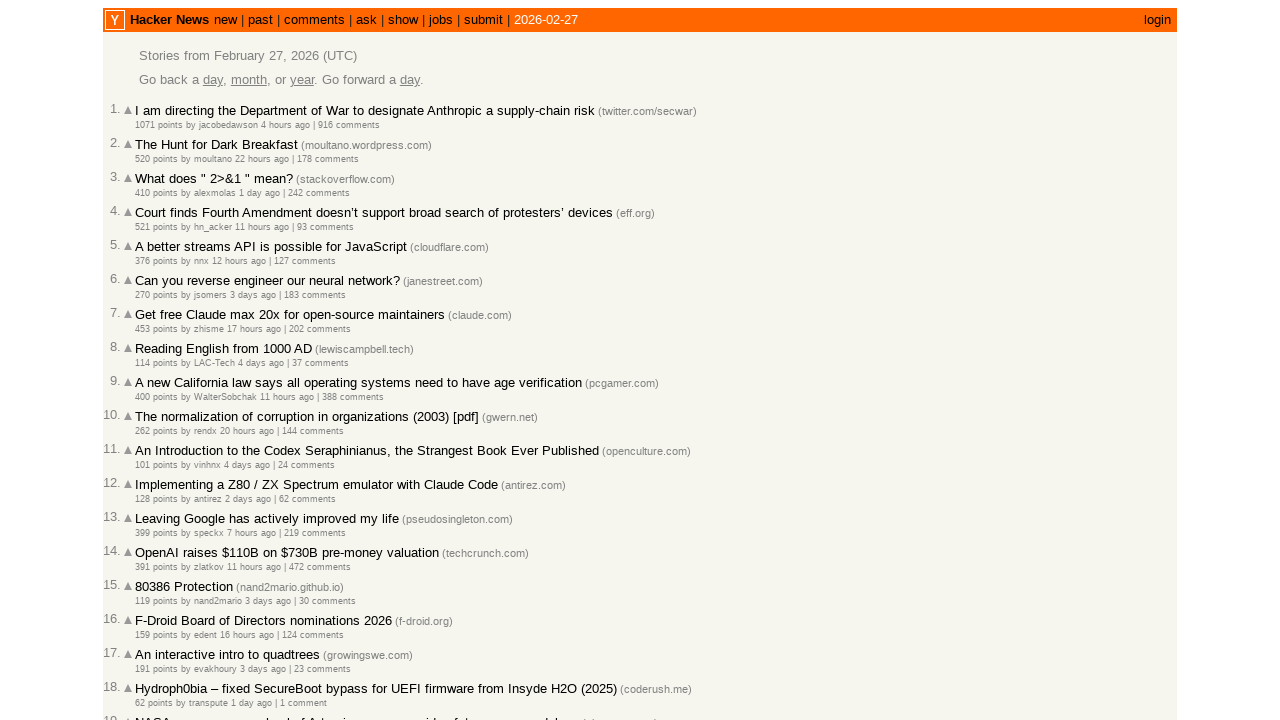